Calculates the sum of two numbers displayed on the page, selects the calculated sum from a dropdown menu, and submits the form

Starting URL: http://suninjuly.github.io/selects2.html

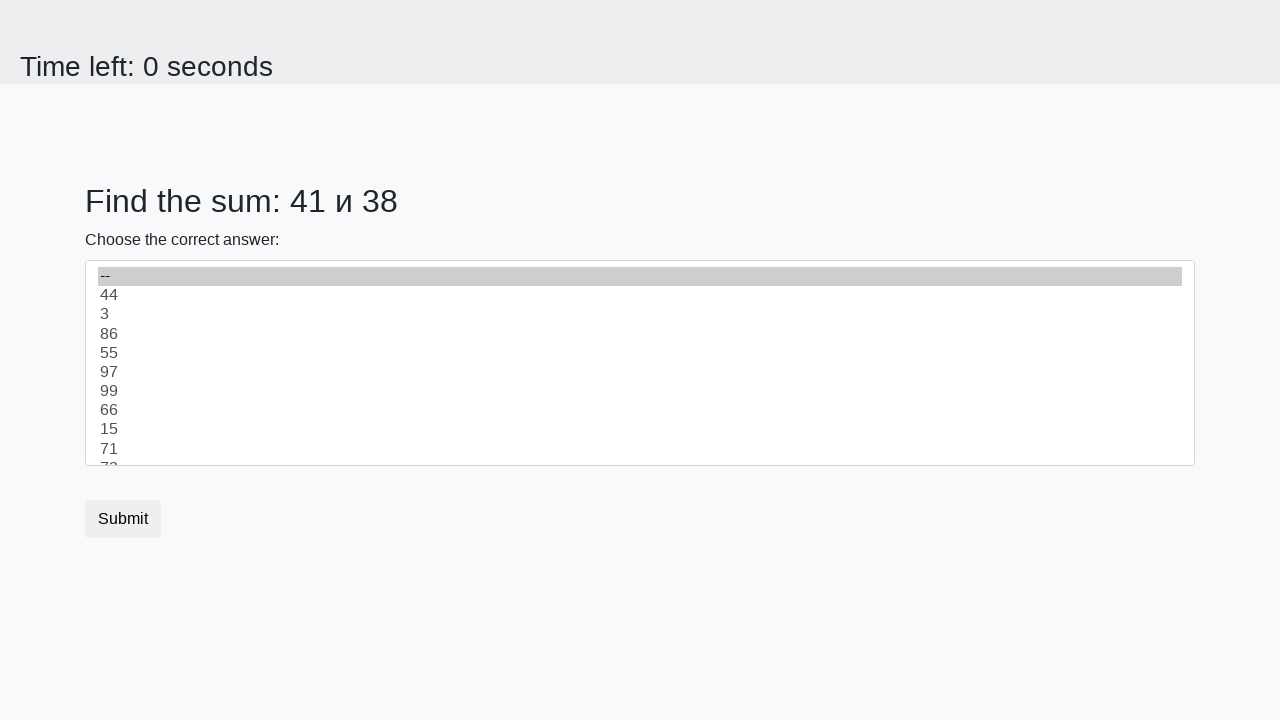

Retrieved first number from the page
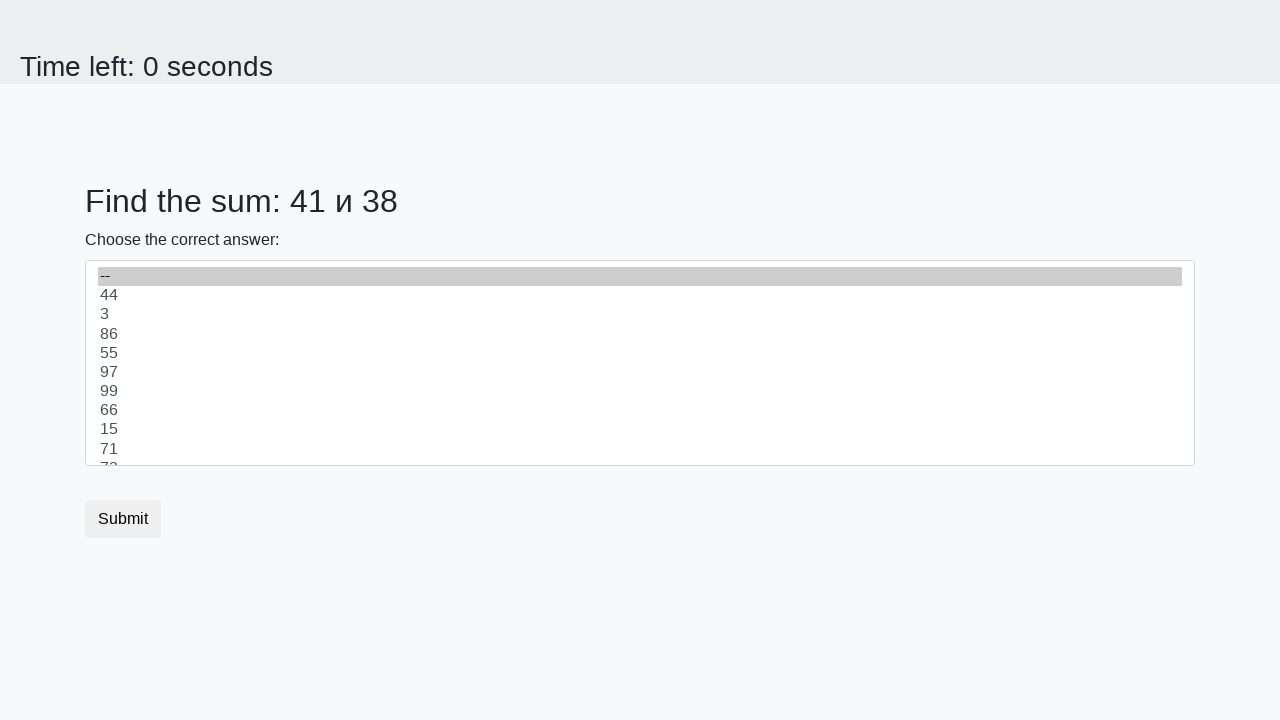

Retrieved second number from the page
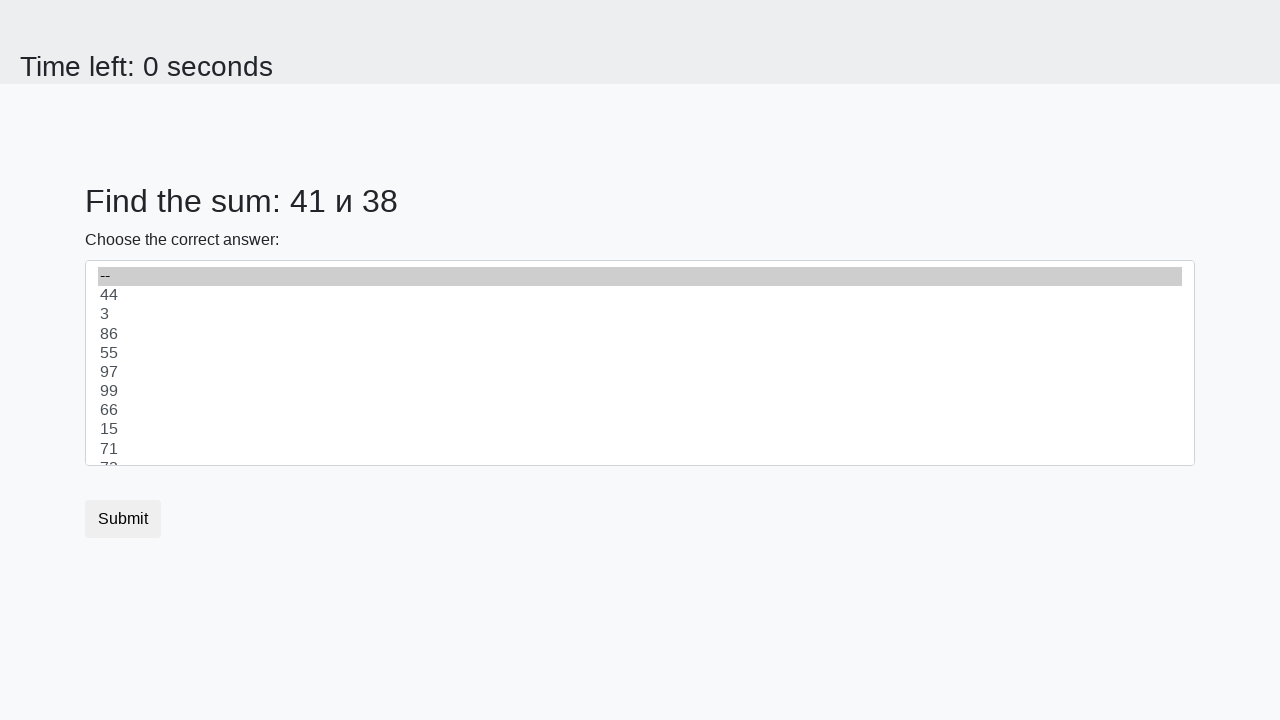

Calculated sum: 41 + 38 = 79
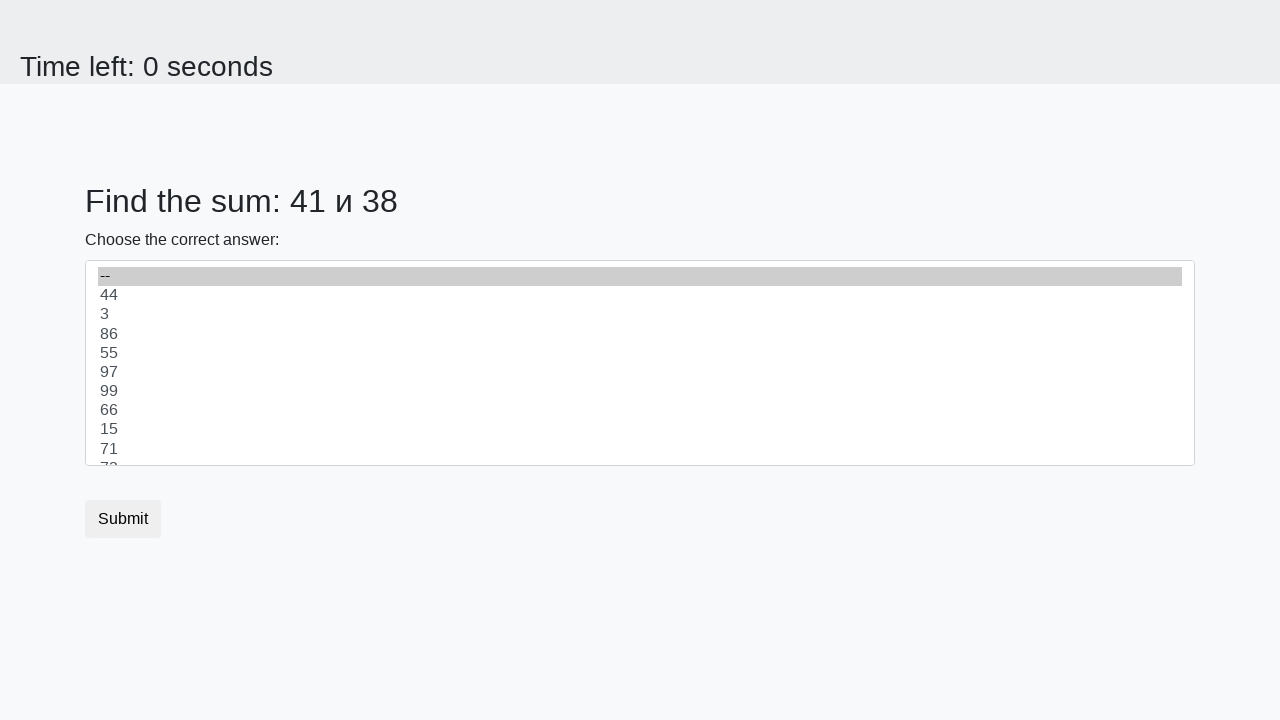

Selected 79 from the dropdown menu on select
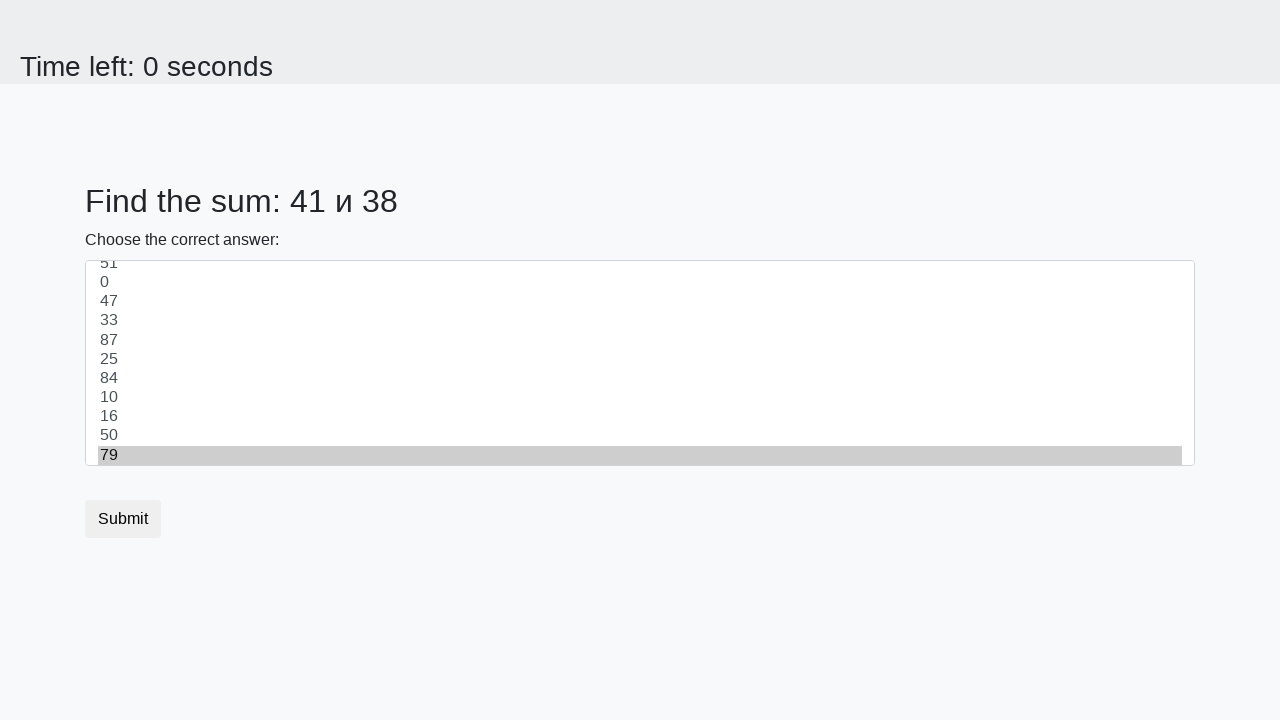

Clicked submit button to submit the form at (123, 519) on .btn-default
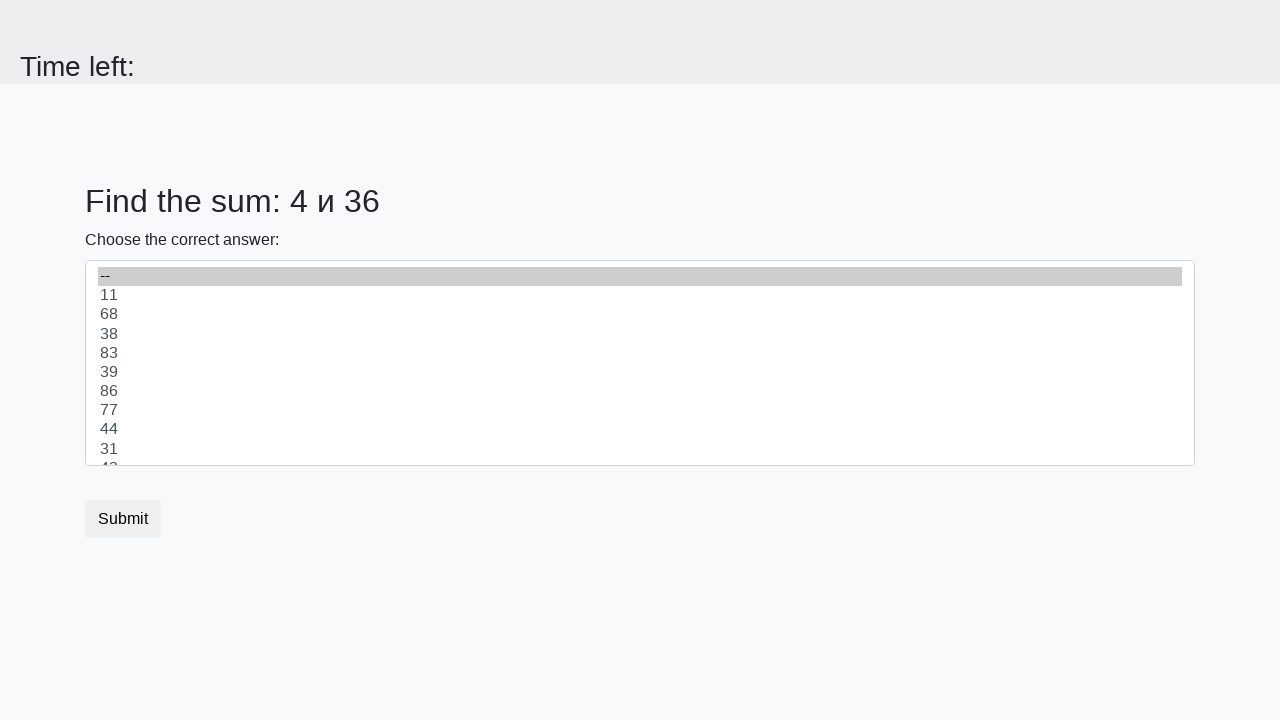

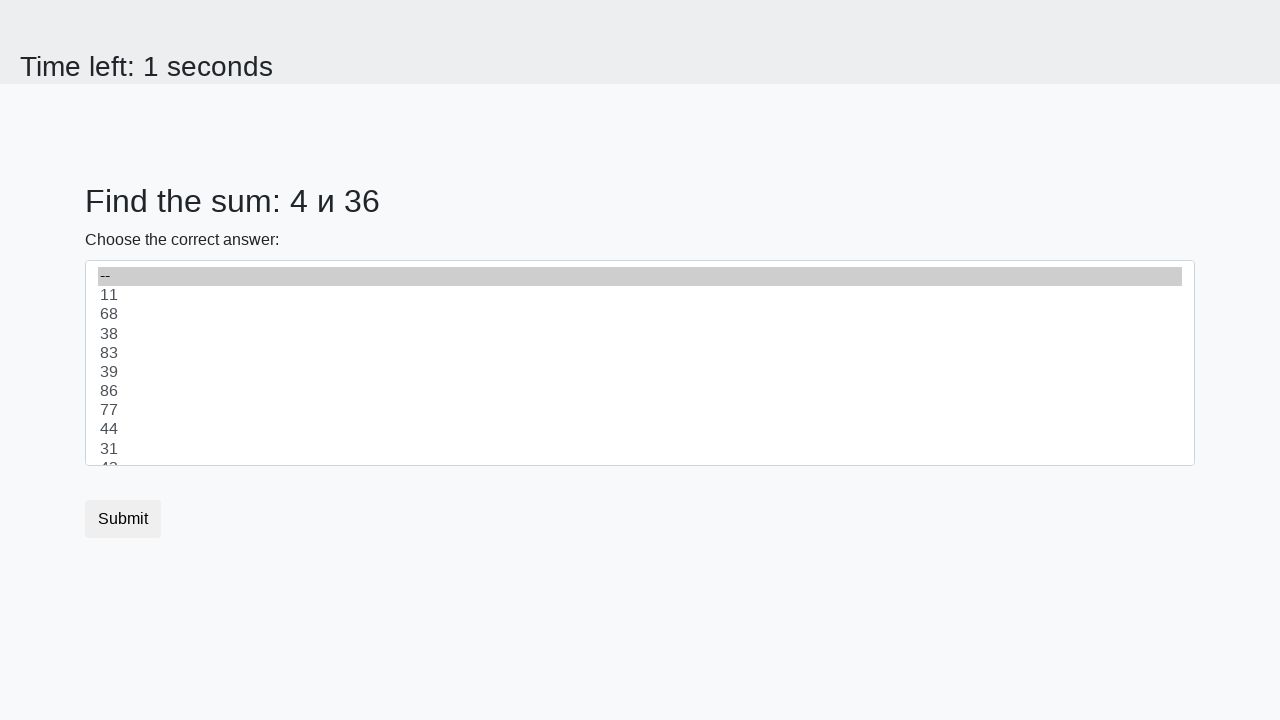